Tests keyboard actions on a text comparison website by copying text from one field to another using keyboard shortcuts, then opens feedback form in a new tab and fills in feedback message

Starting URL: https://text-compare.com/

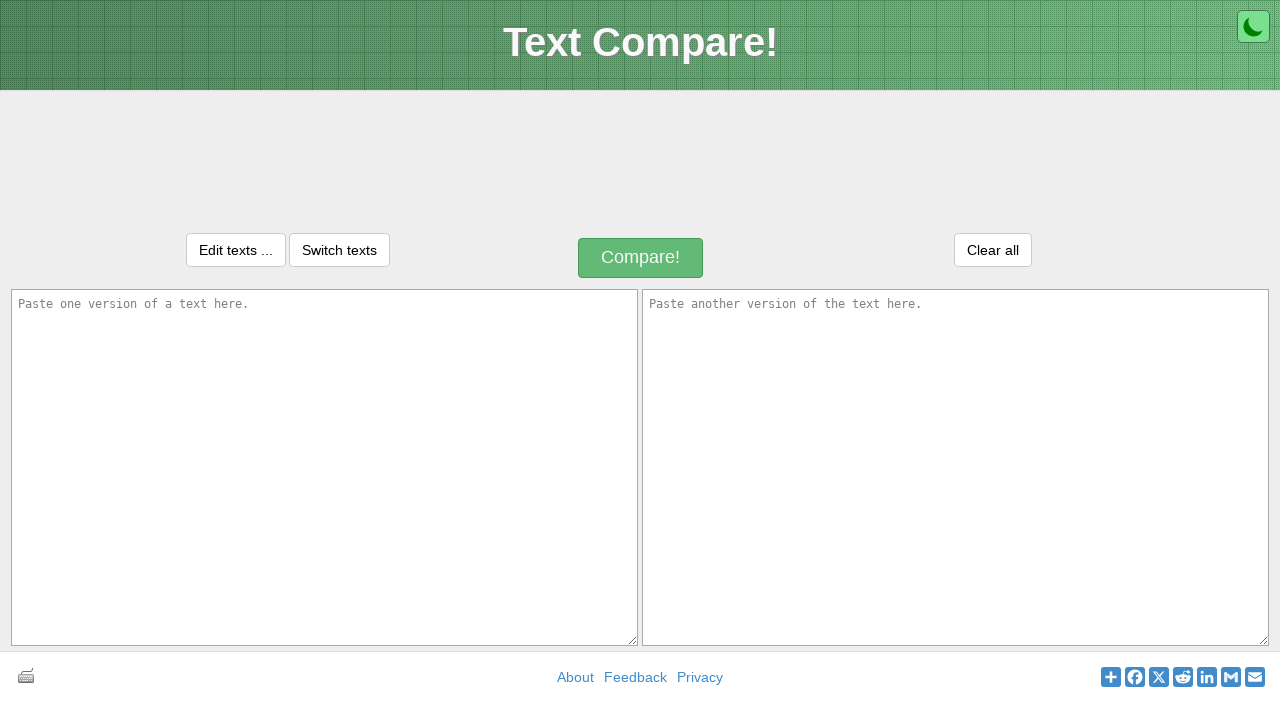

Filled first text area with 'WELCOME' on textarea[name='text1']
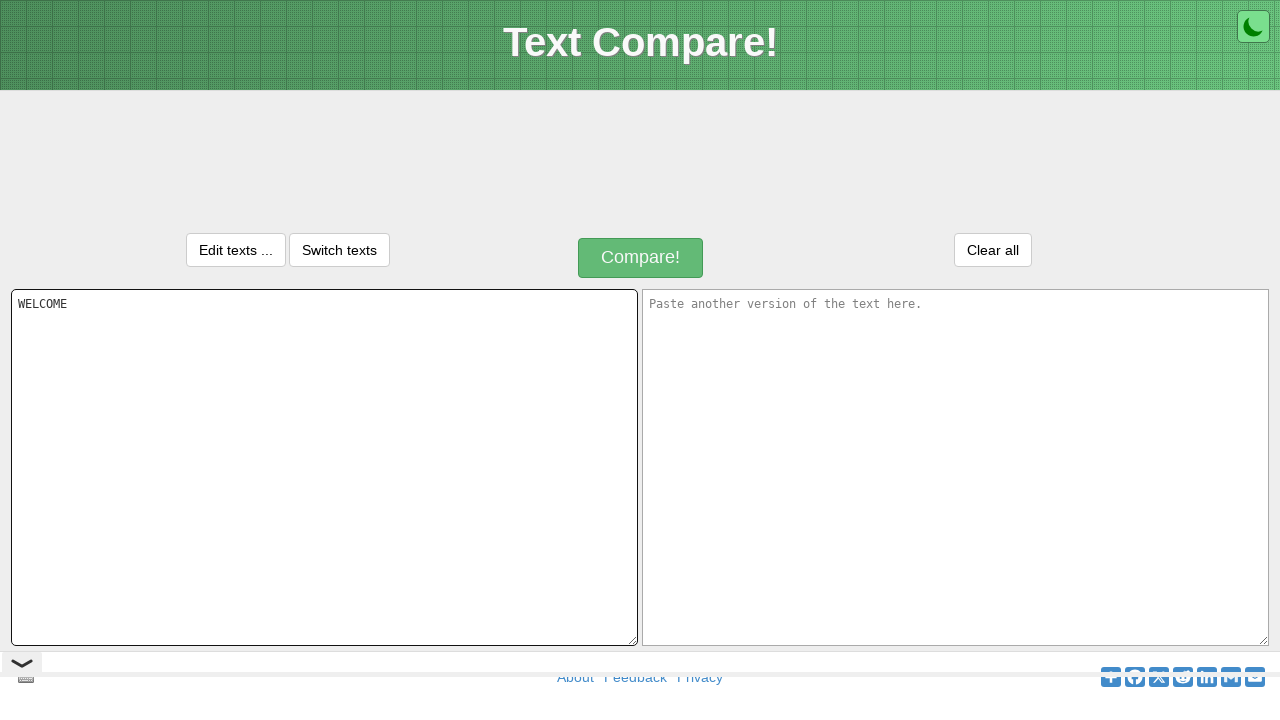

Clicked first text area to focus it at (324, 467) on textarea[name='text1']
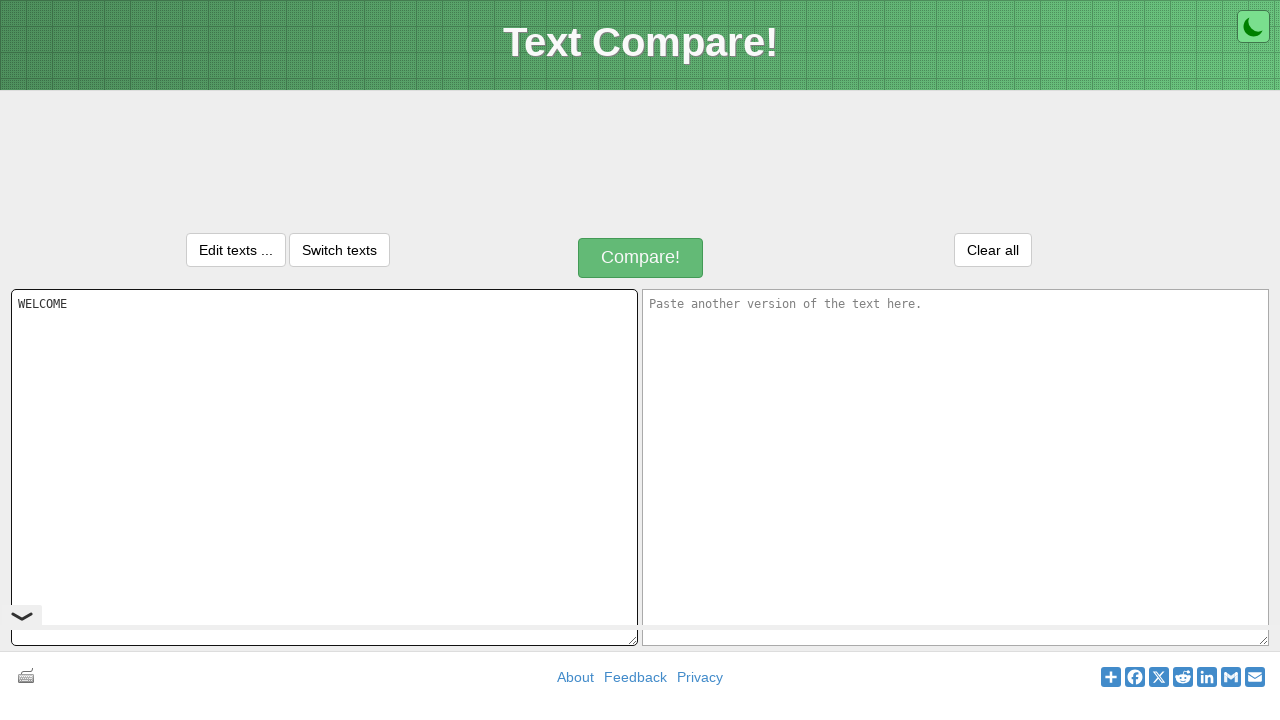

Selected all text in first text area using Ctrl+A
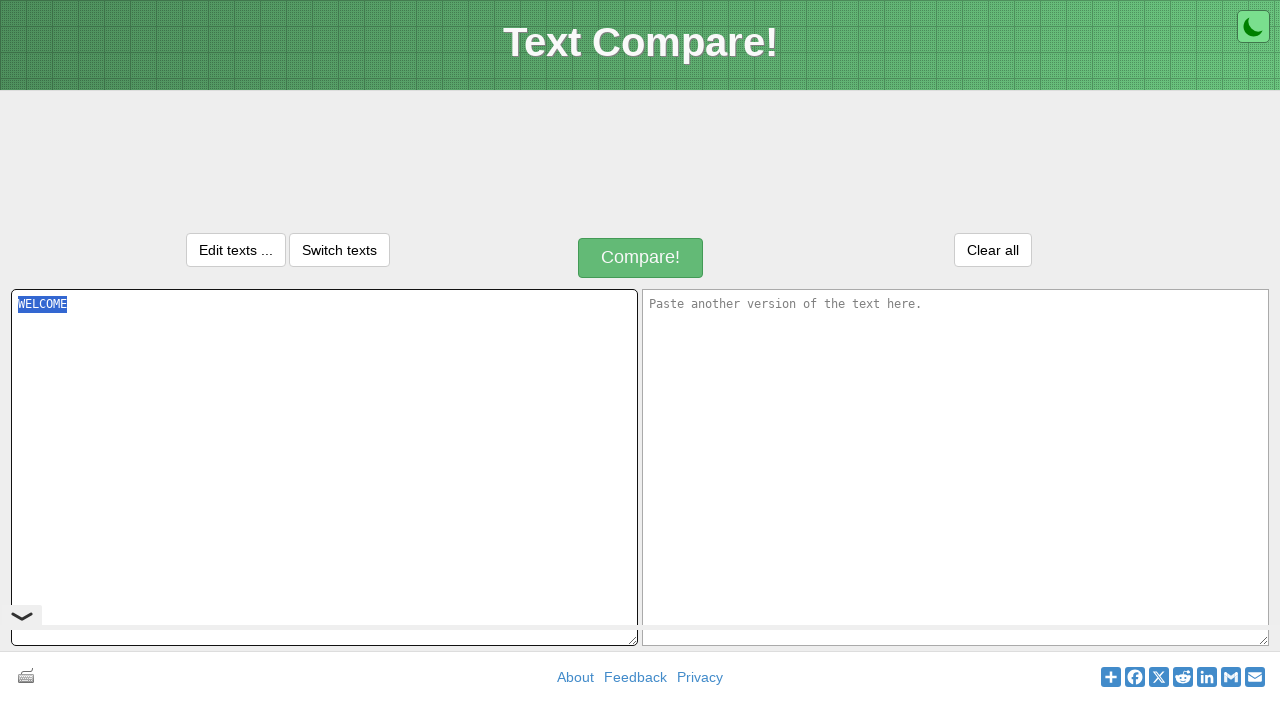

Copied selected text using Ctrl+C
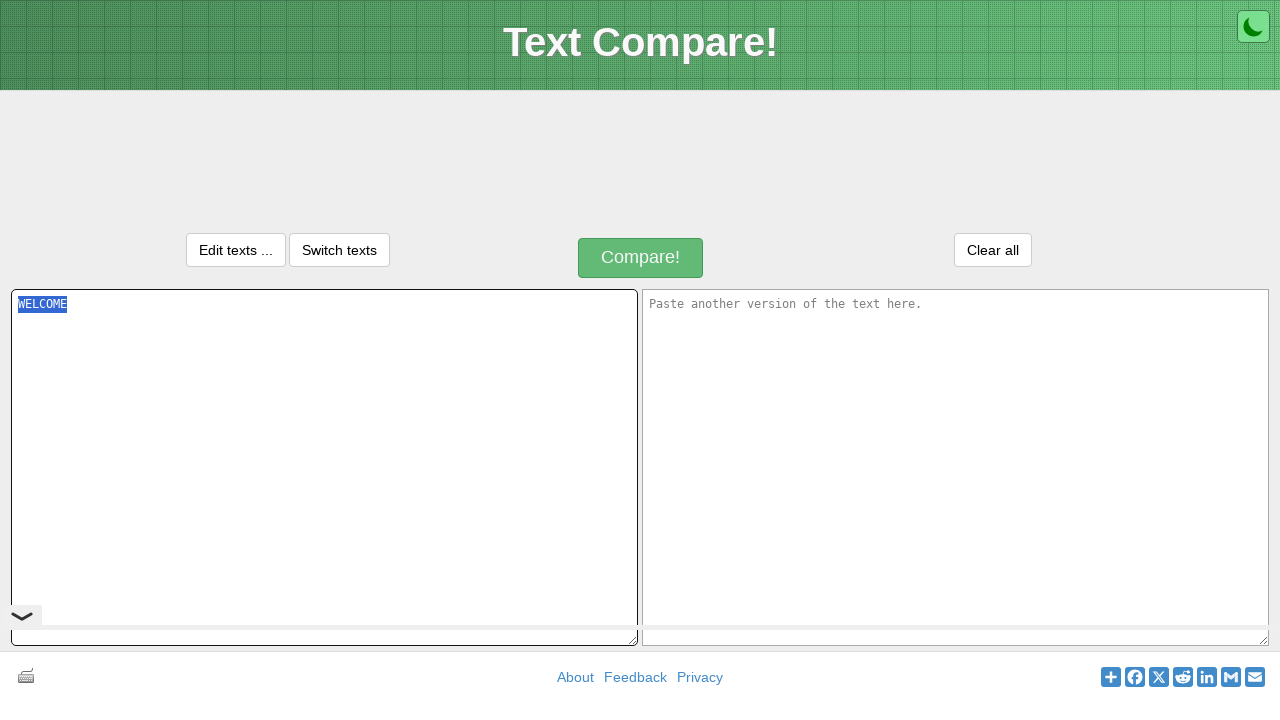

Moved focus to second text area using Tab
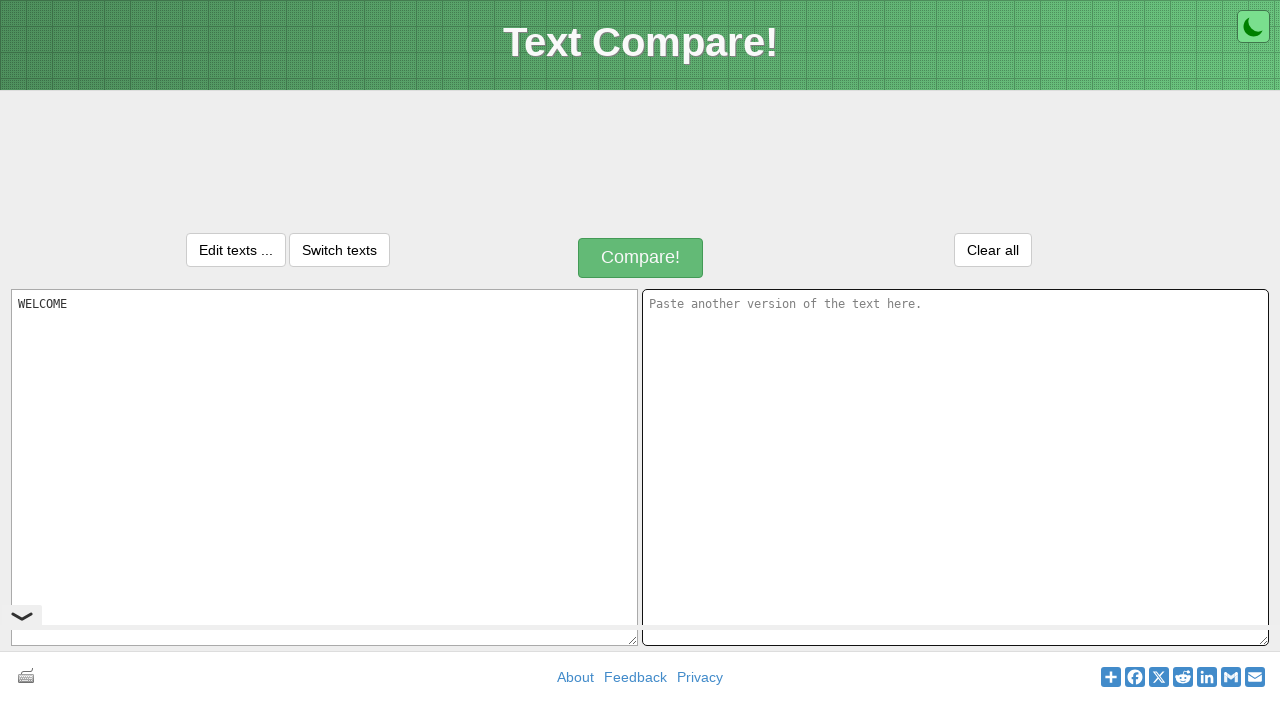

Pasted copied text into second text area using Ctrl+V
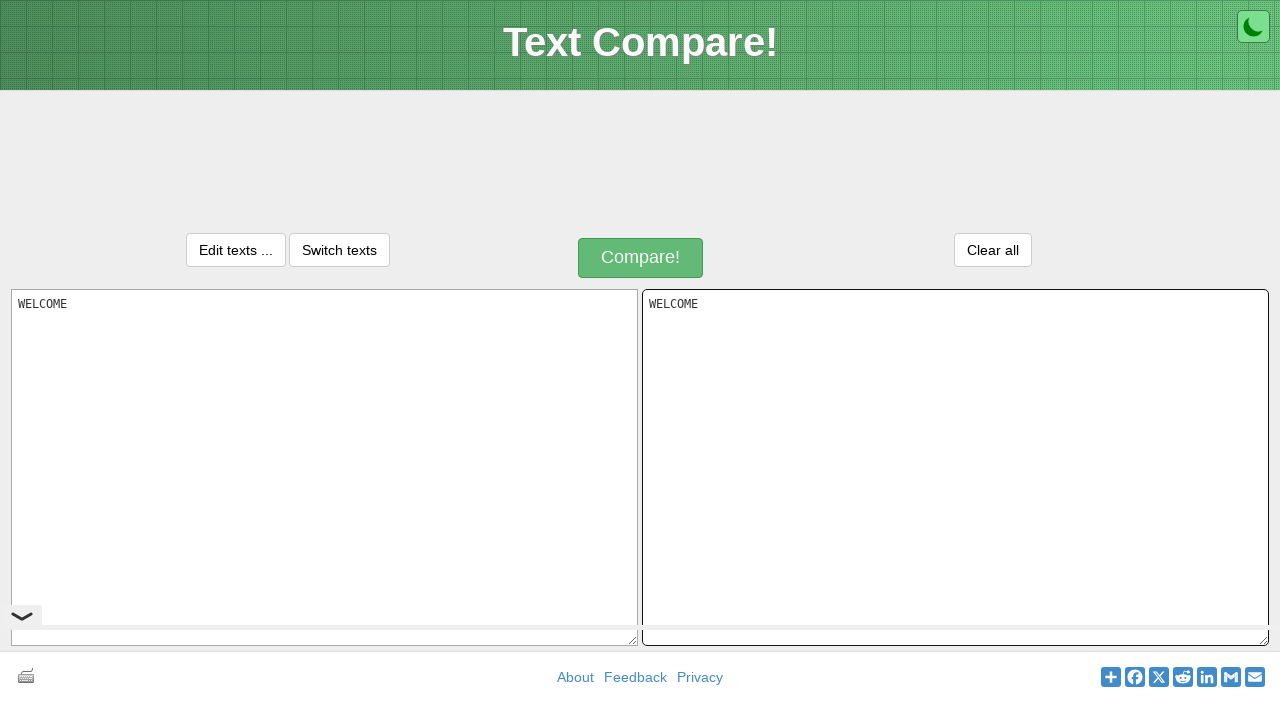

Opened Feedback link in new tab using Ctrl+Click at (635, 360) on a:text('Feedback')
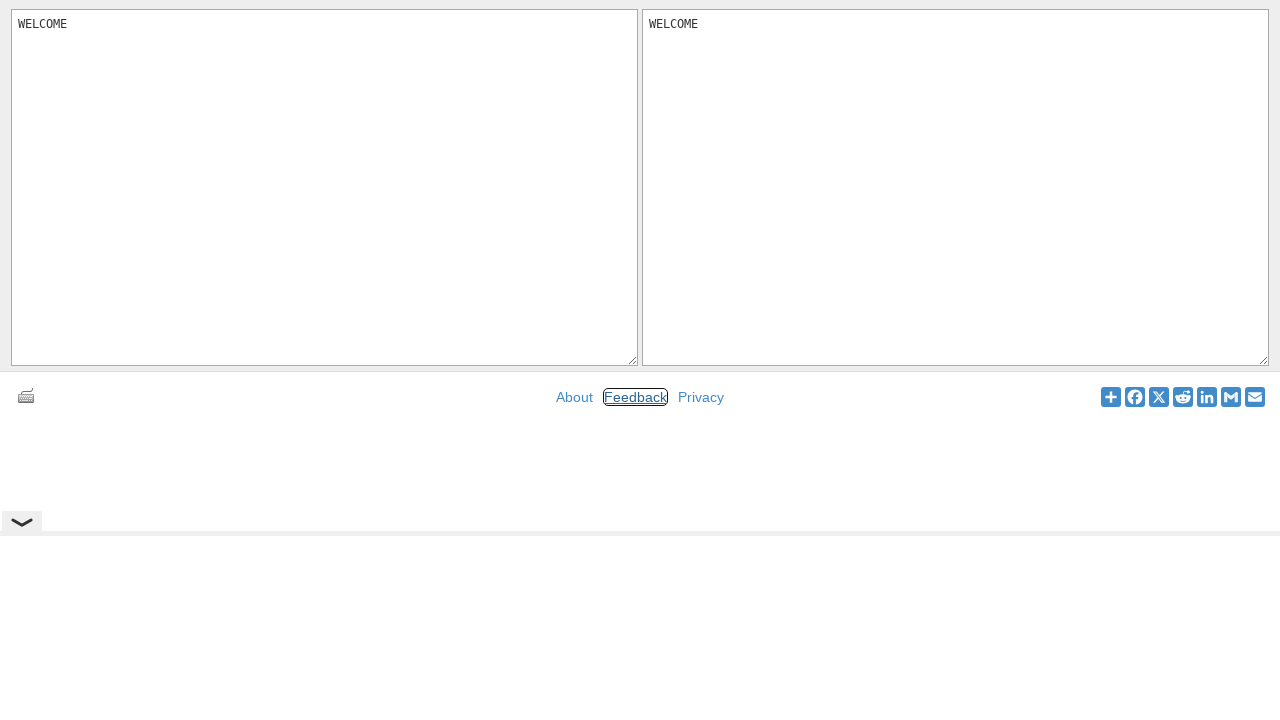

Filled feedback message in new tab on textarea[name='message']
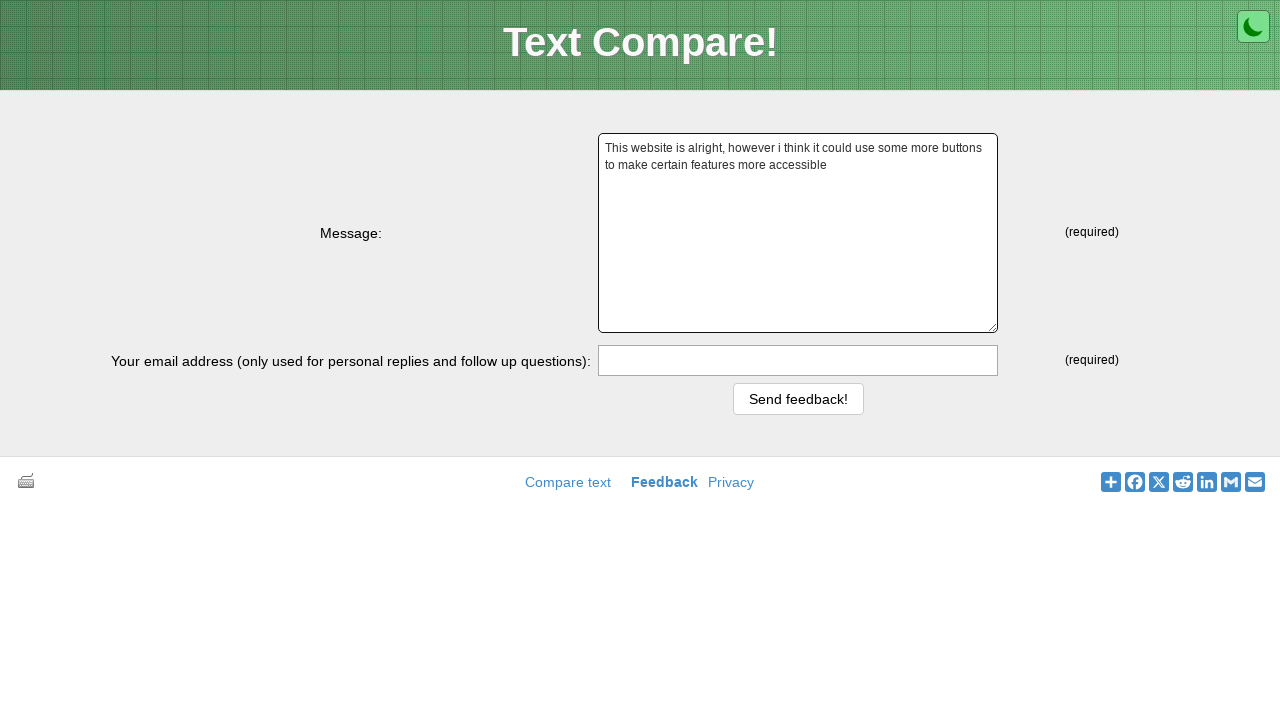

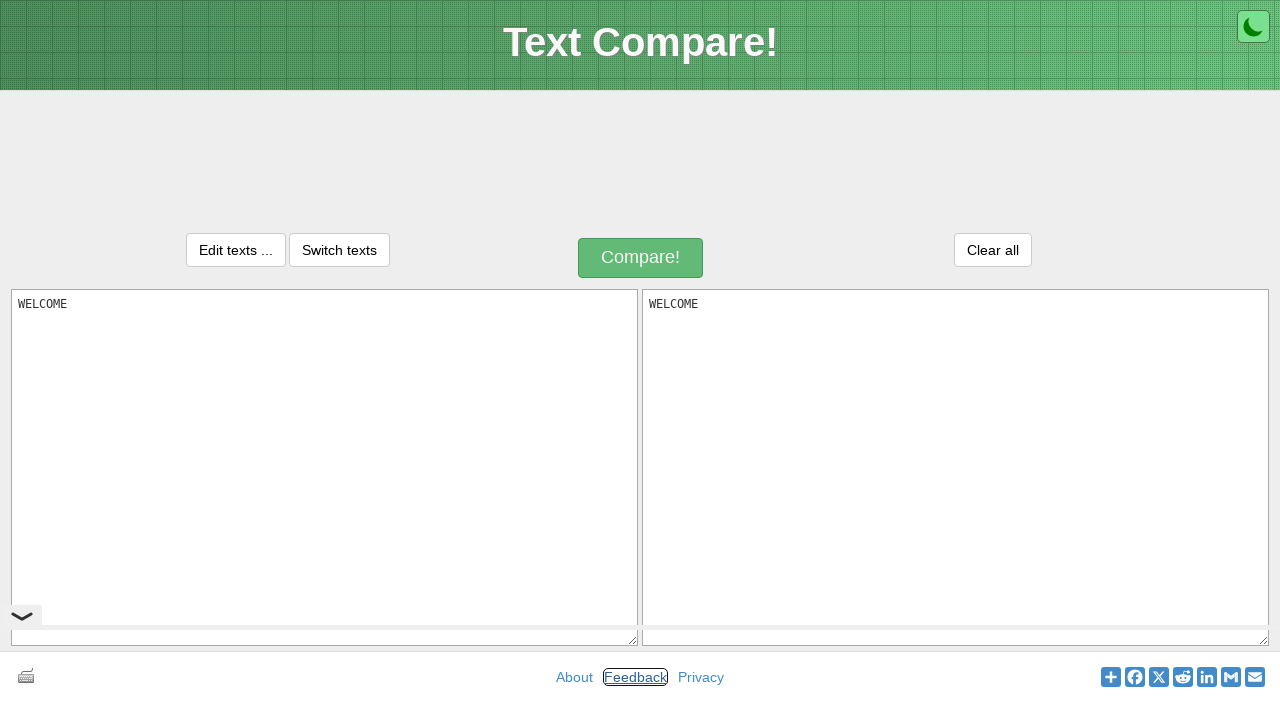